Tests JavaScript alert, confirm, and prompt dialogs by clicking buttons that trigger them and handling the dialogs appropriately - accepting alerts, dismissing confirms, and entering text in prompts.

Starting URL: https://the-internet.herokuapp.com/javascript_alerts

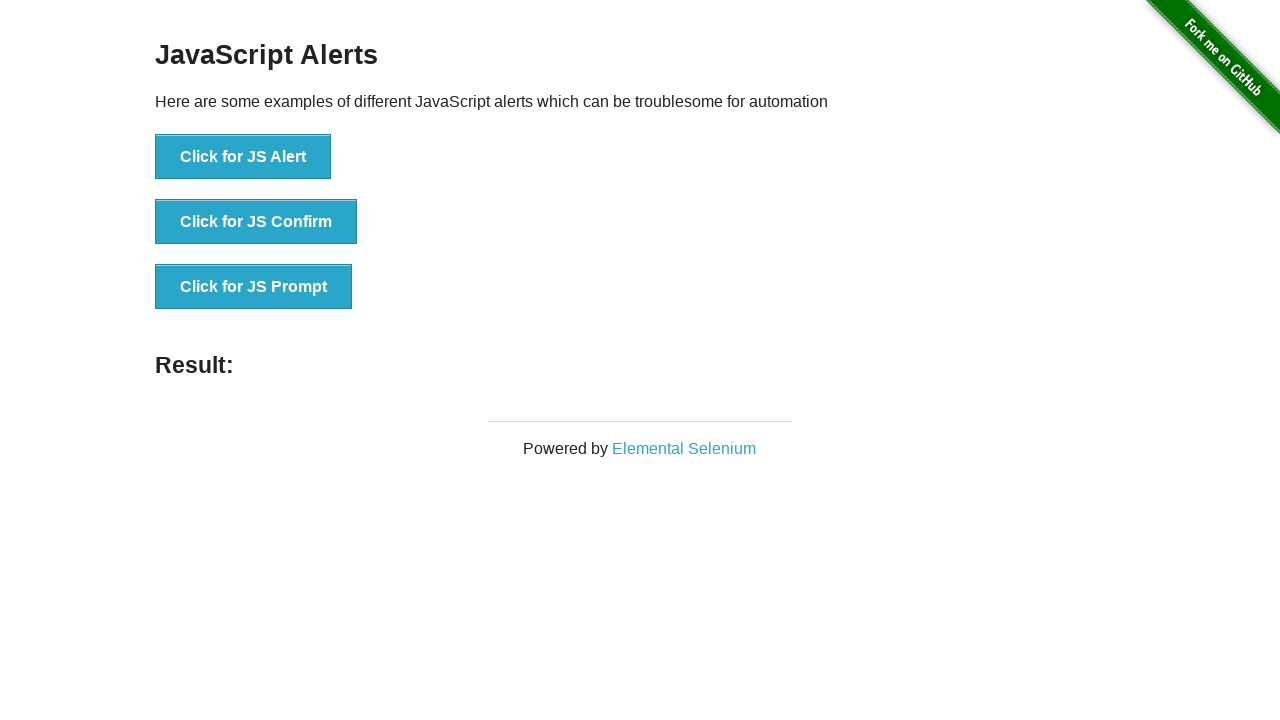

Clicked JS Alert button at (243, 157) on xpath=//button[normalize-space()='Click for JS Alert']
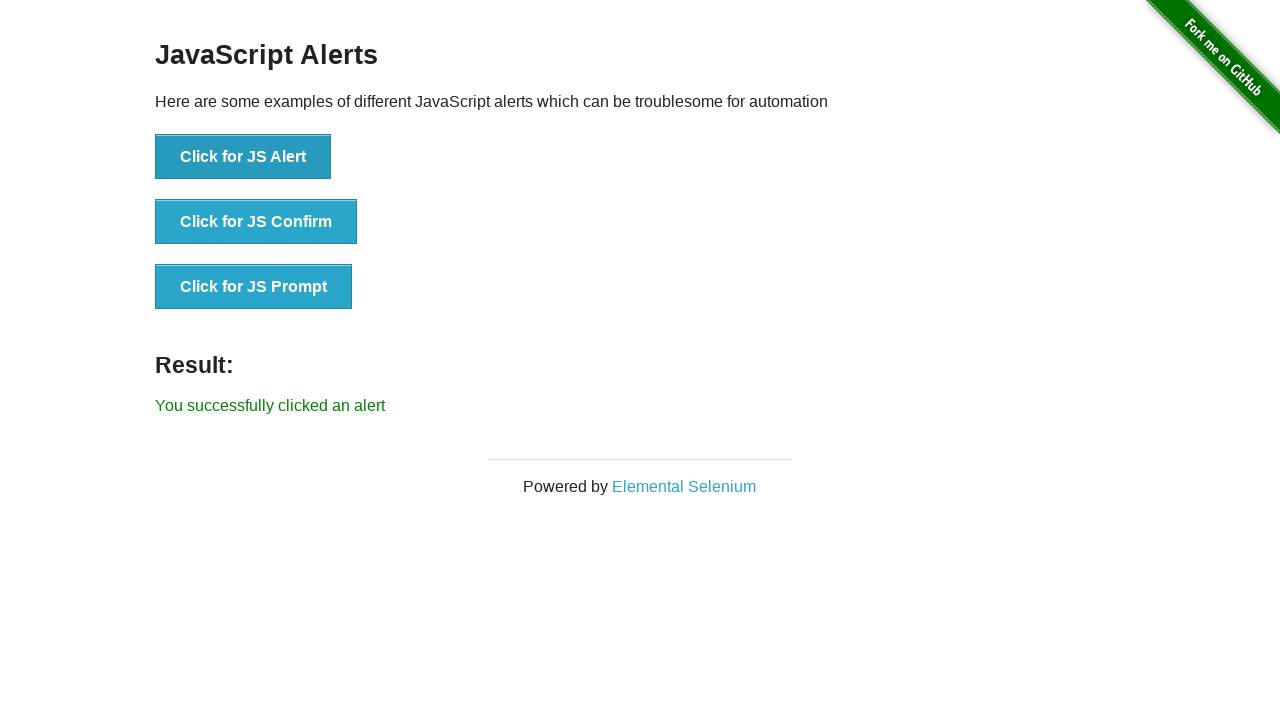

Alert dialog was accepted and result displayed
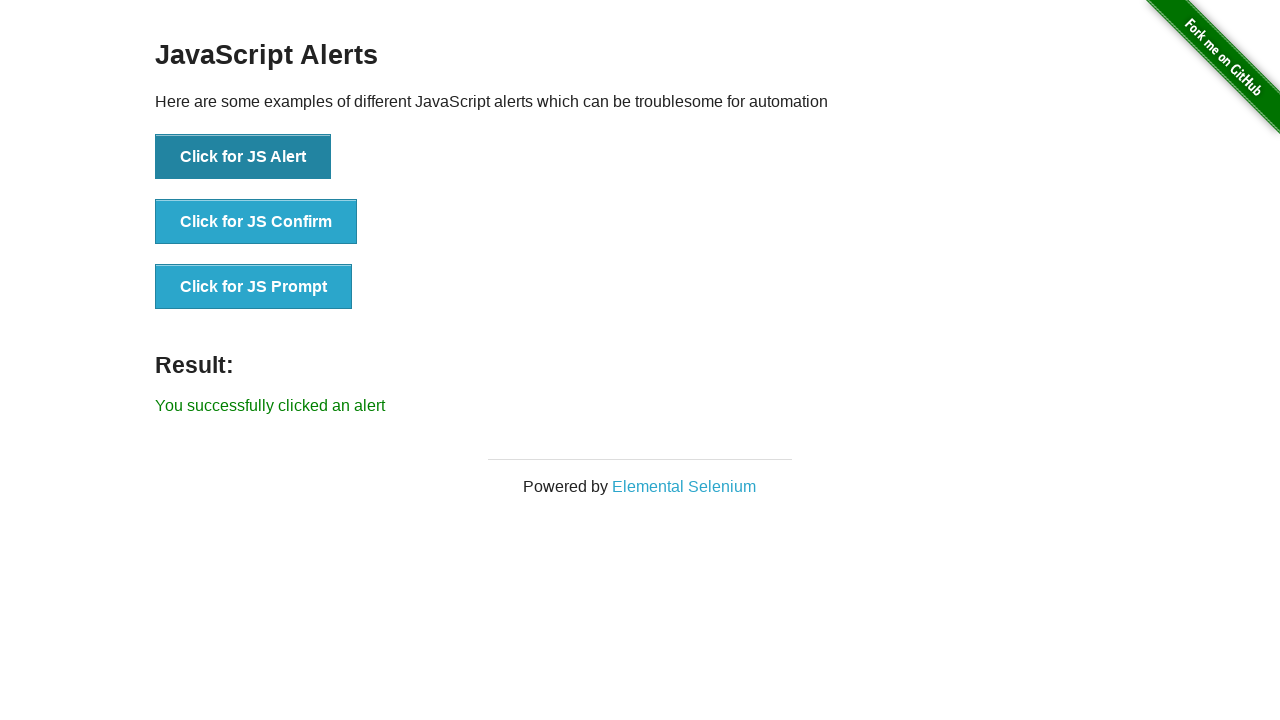

Clicked JS Confirm button at (256, 222) on xpath=//button[normalize-space()='Click for JS Confirm']
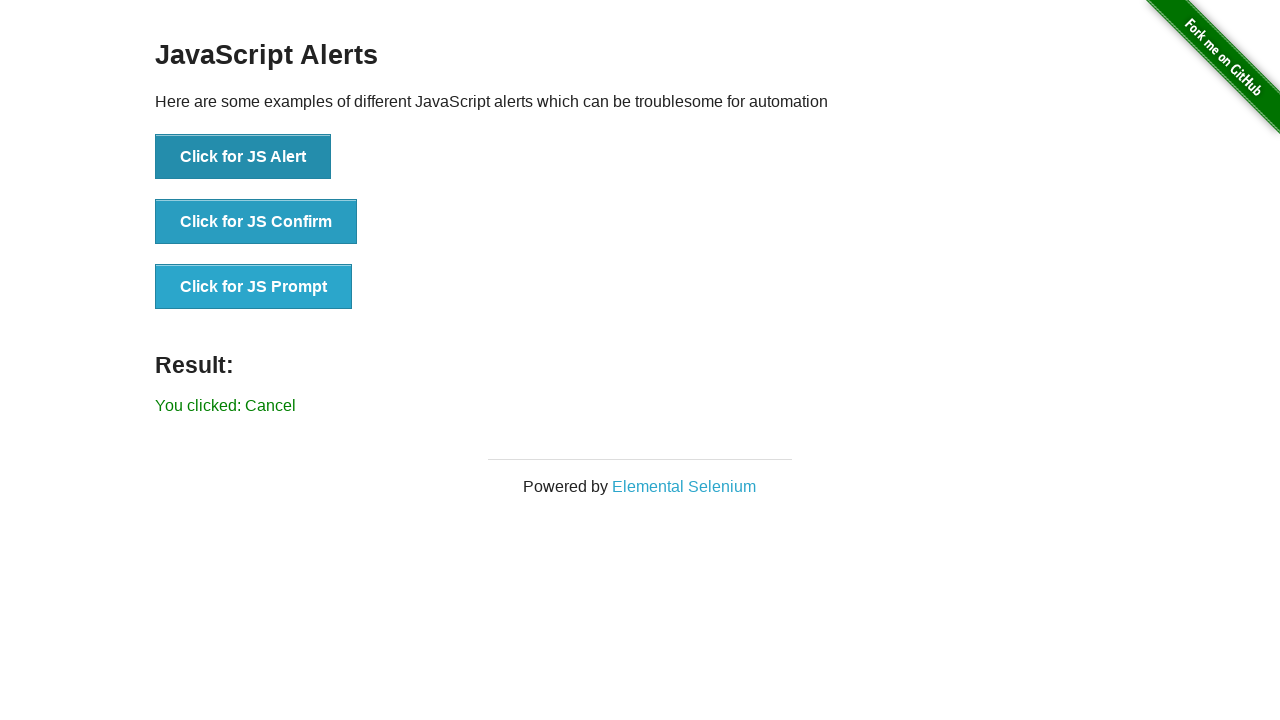

Confirm dialog was dismissed and cancellation result displayed
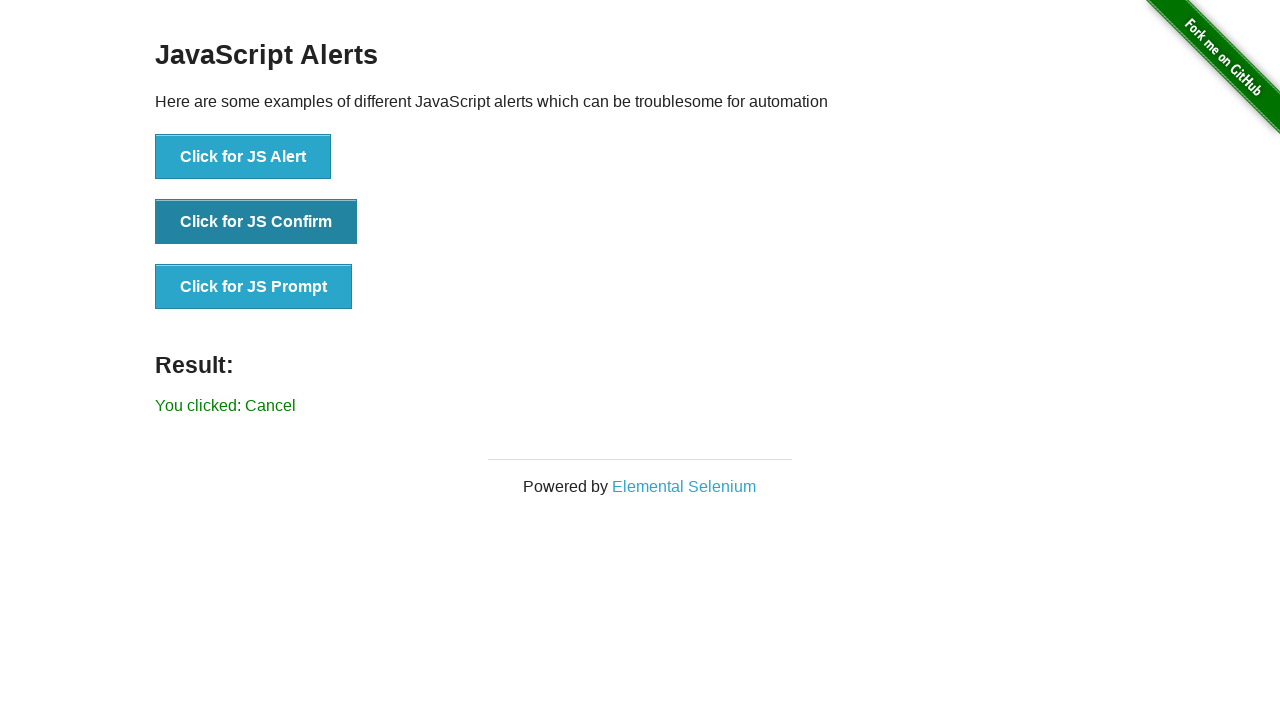

Clicked JS Prompt button at (254, 287) on xpath=//button[normalize-space()='Click for JS Prompt']
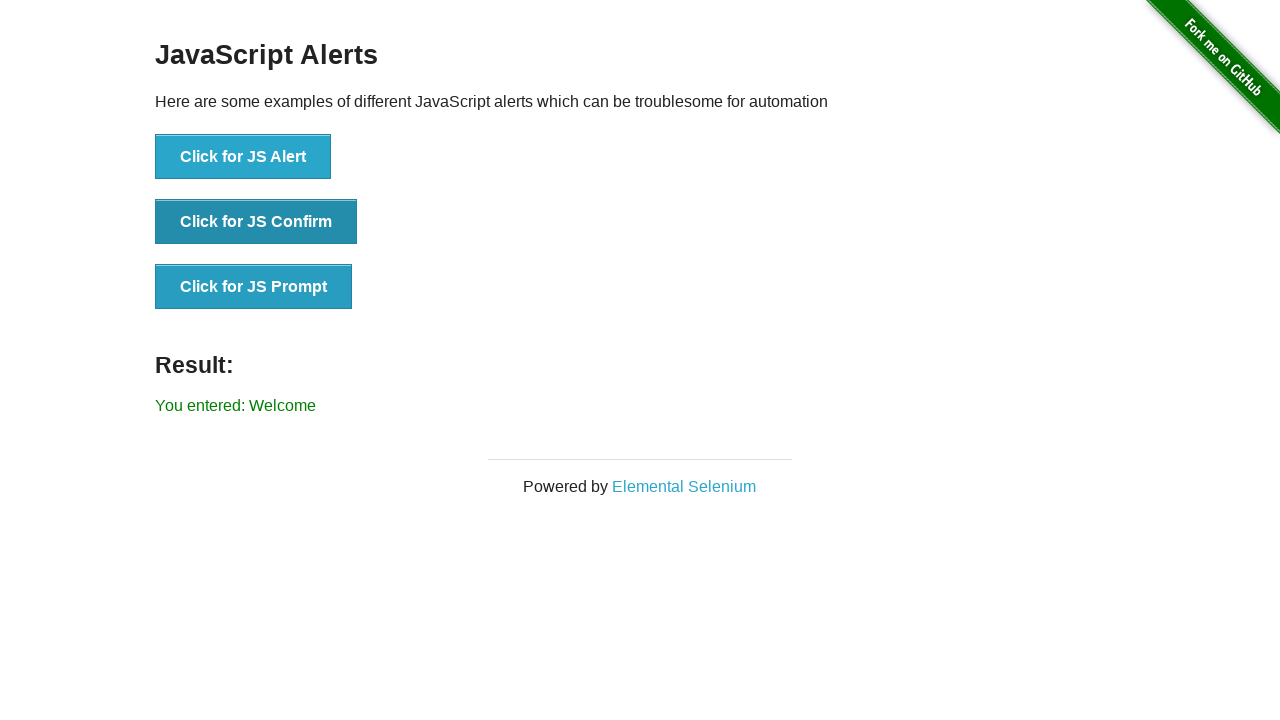

Prompt dialog was handled with 'Welcome' text and result displayed
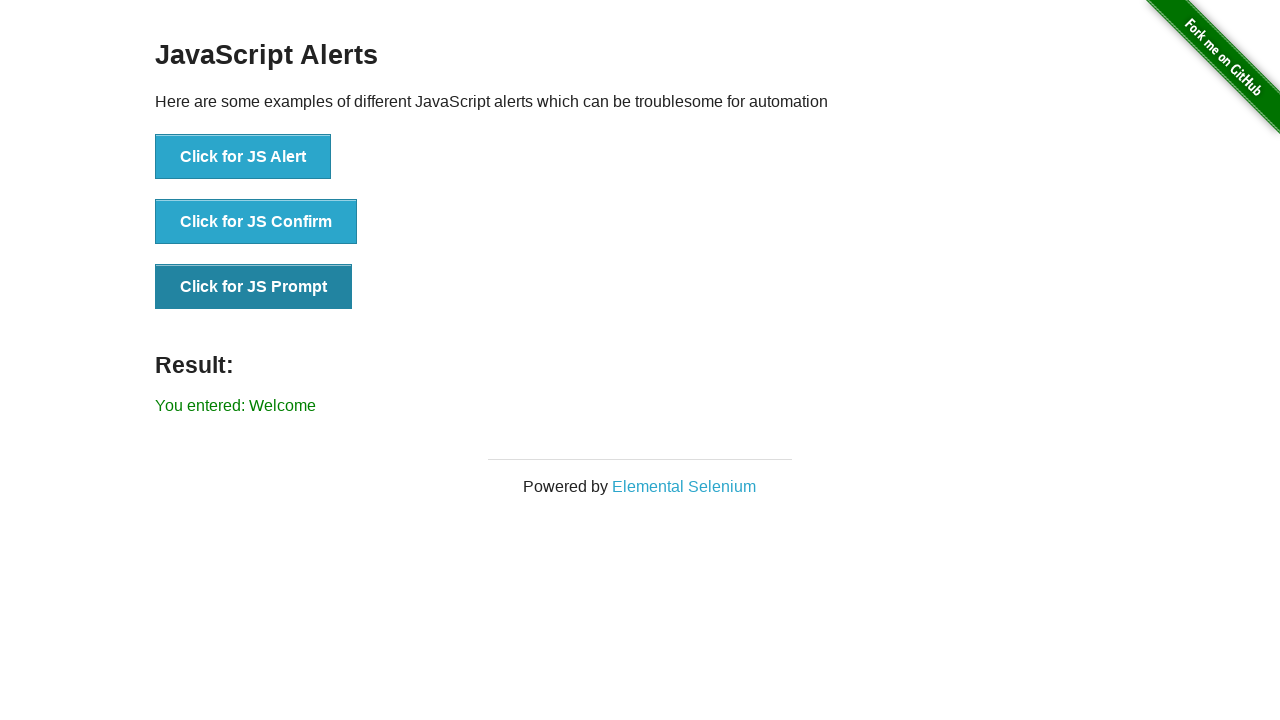

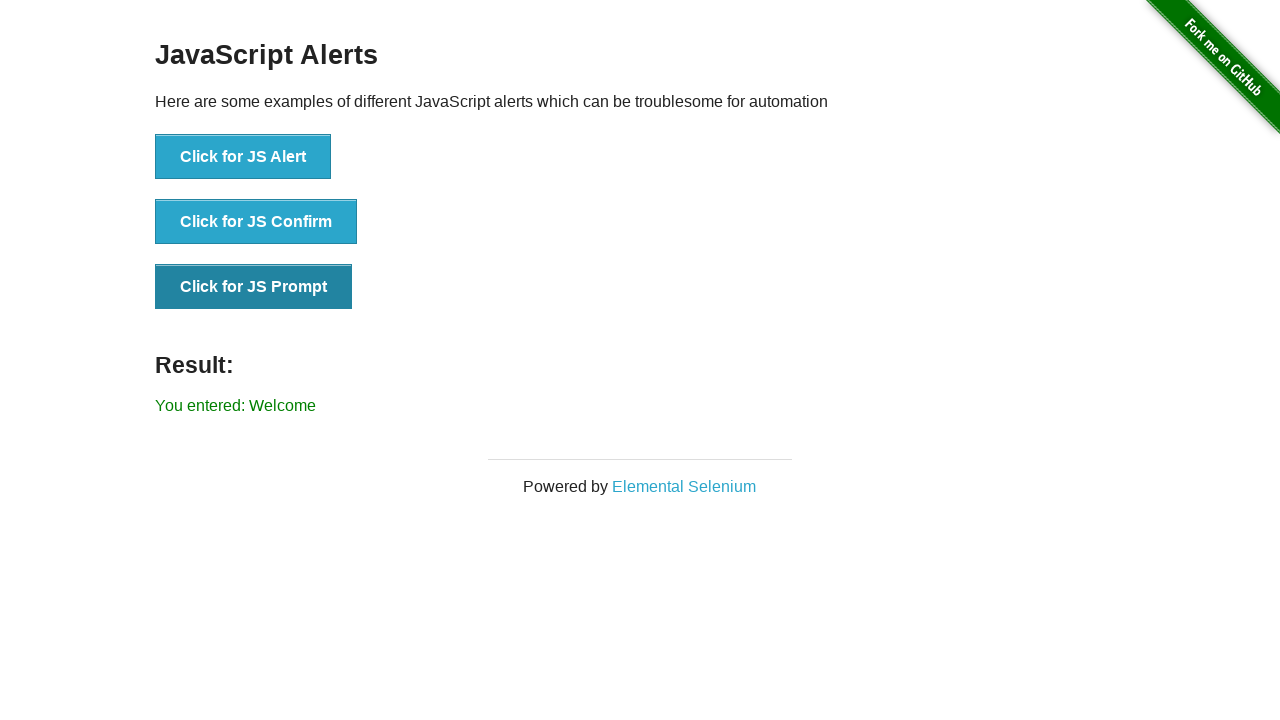